Tests e-commerce functionality by searching for products containing "ca", adding "Cashews" to the cart, and clicking the cart icon

Starting URL: https://rahulshettyacademy.com/seleniumPractise/#/

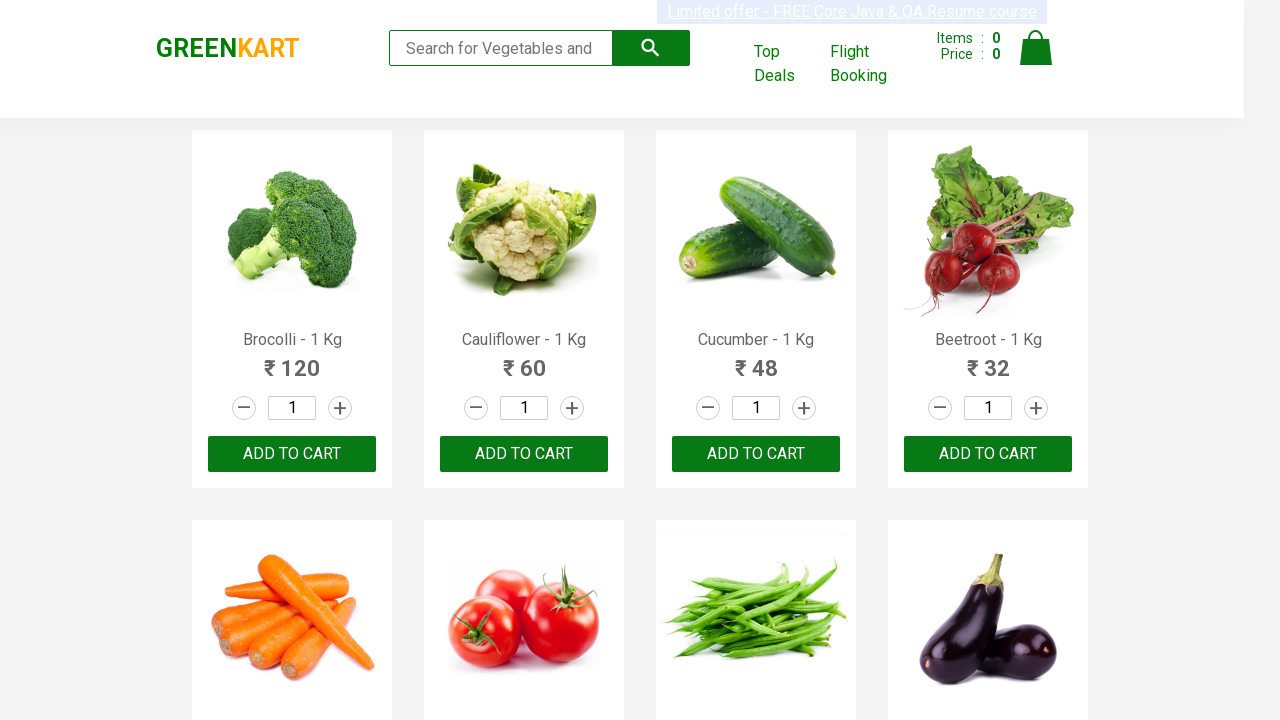

Filled search field with 'ca' on .search-keyword
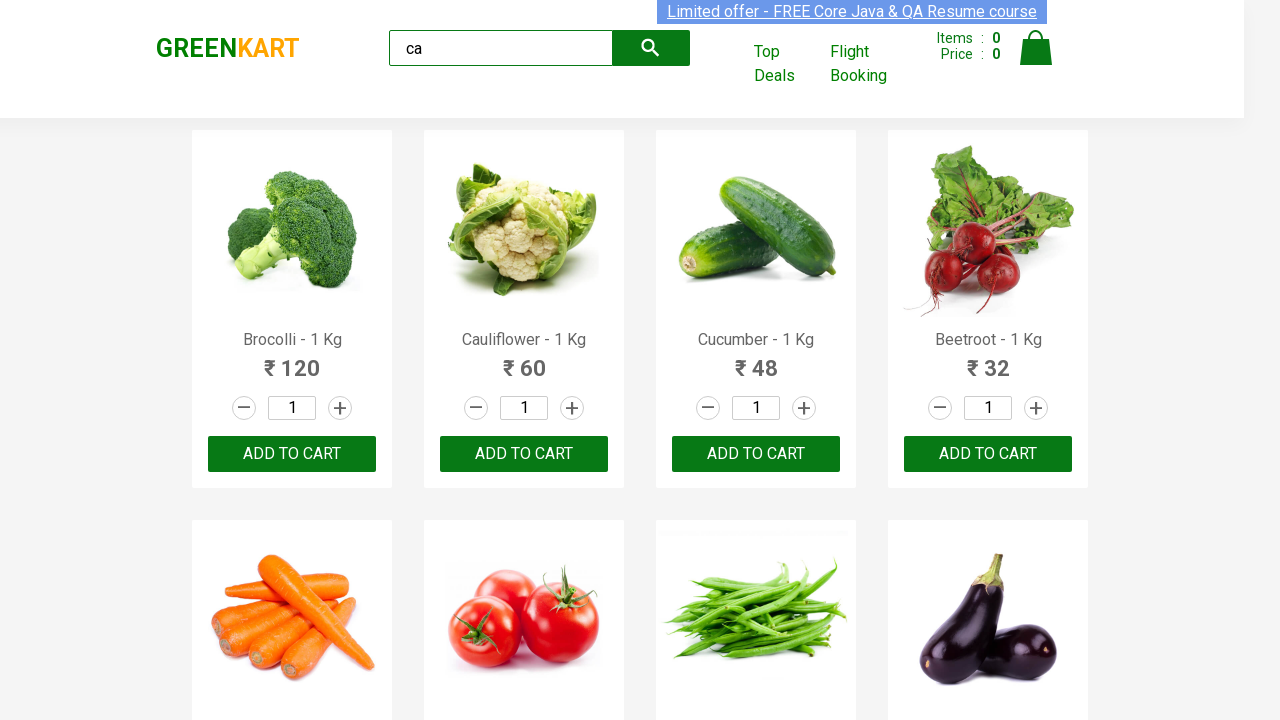

Waited for search results to load
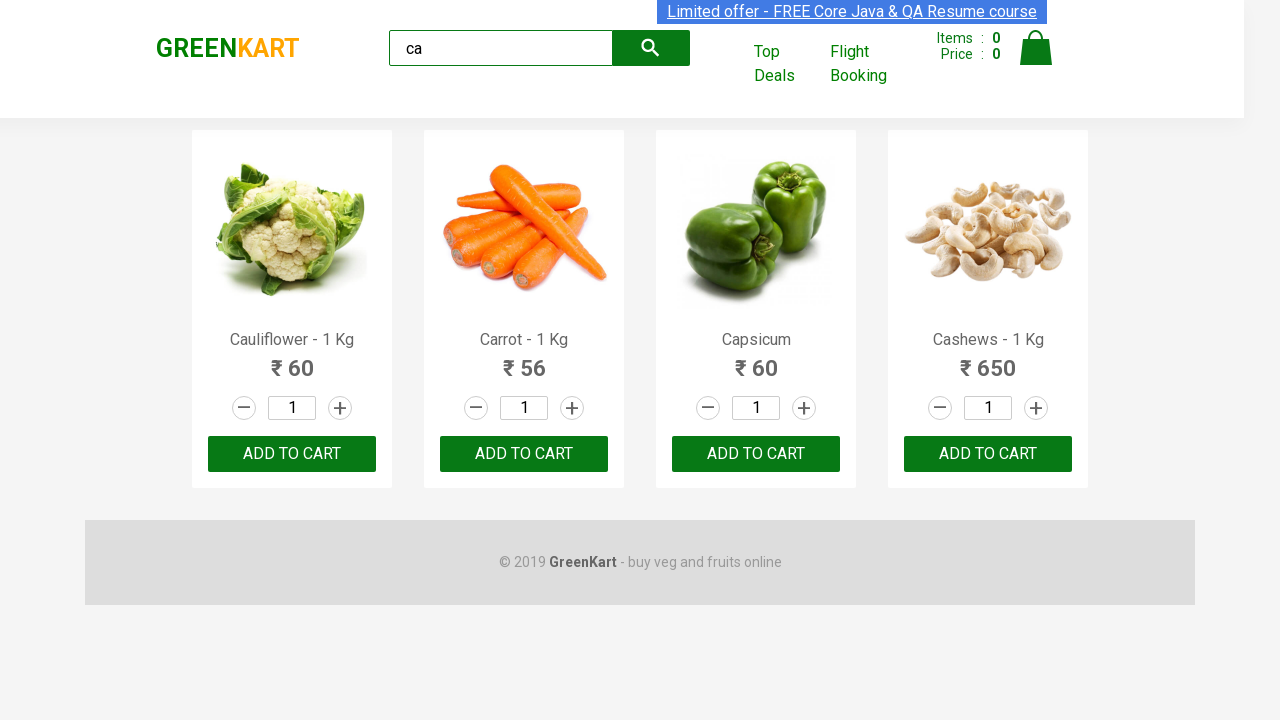

Located all product elements
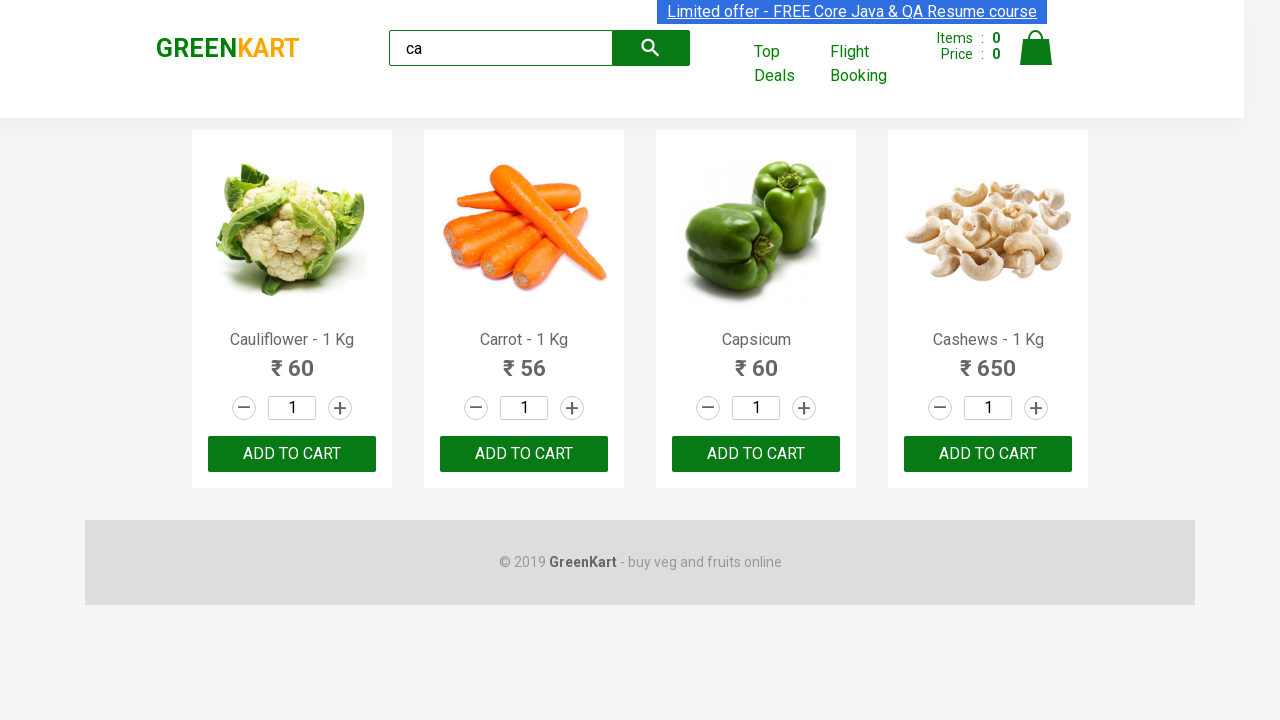

Retrieved product name: Cauliflower - 1 Kg
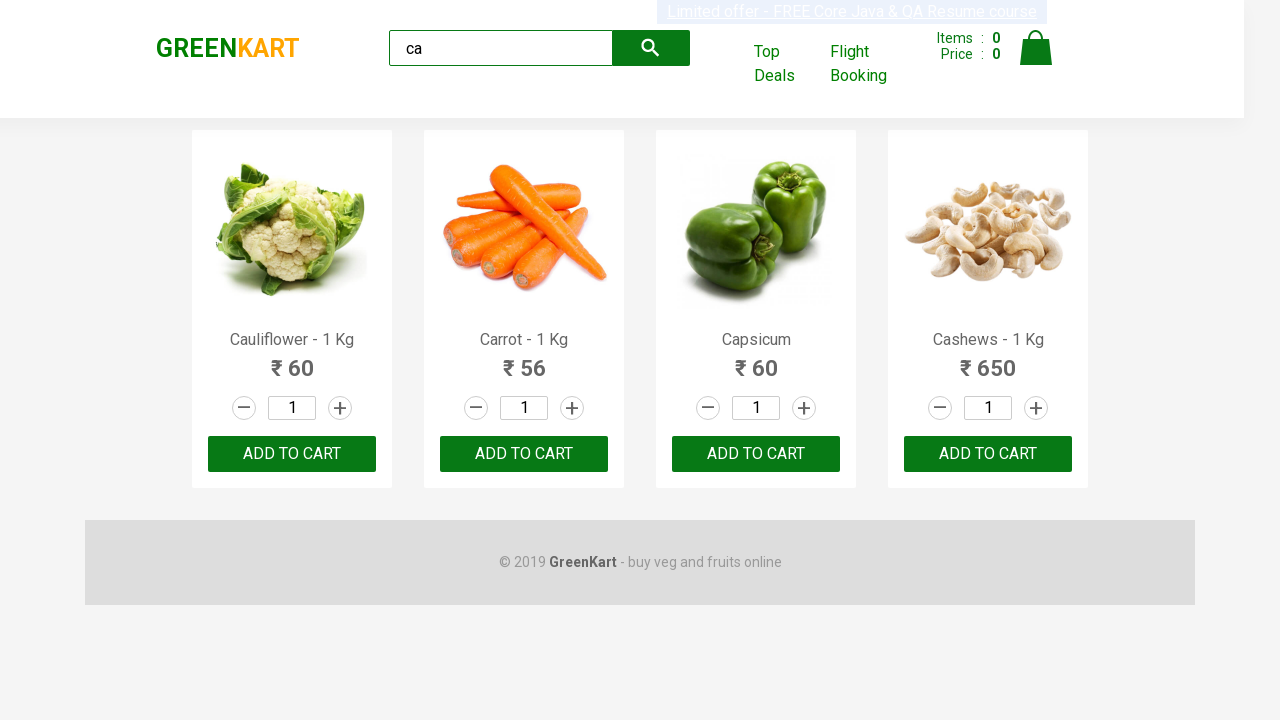

Retrieved product name: Carrot - 1 Kg
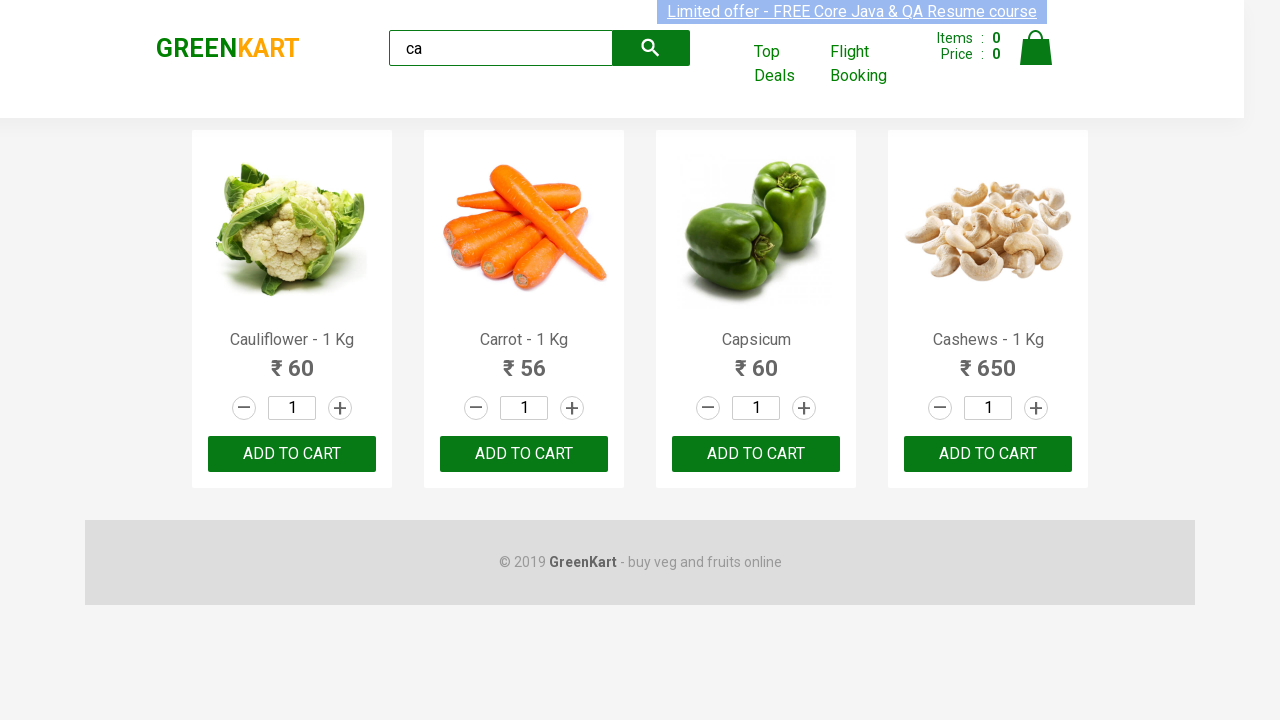

Retrieved product name: Capsicum
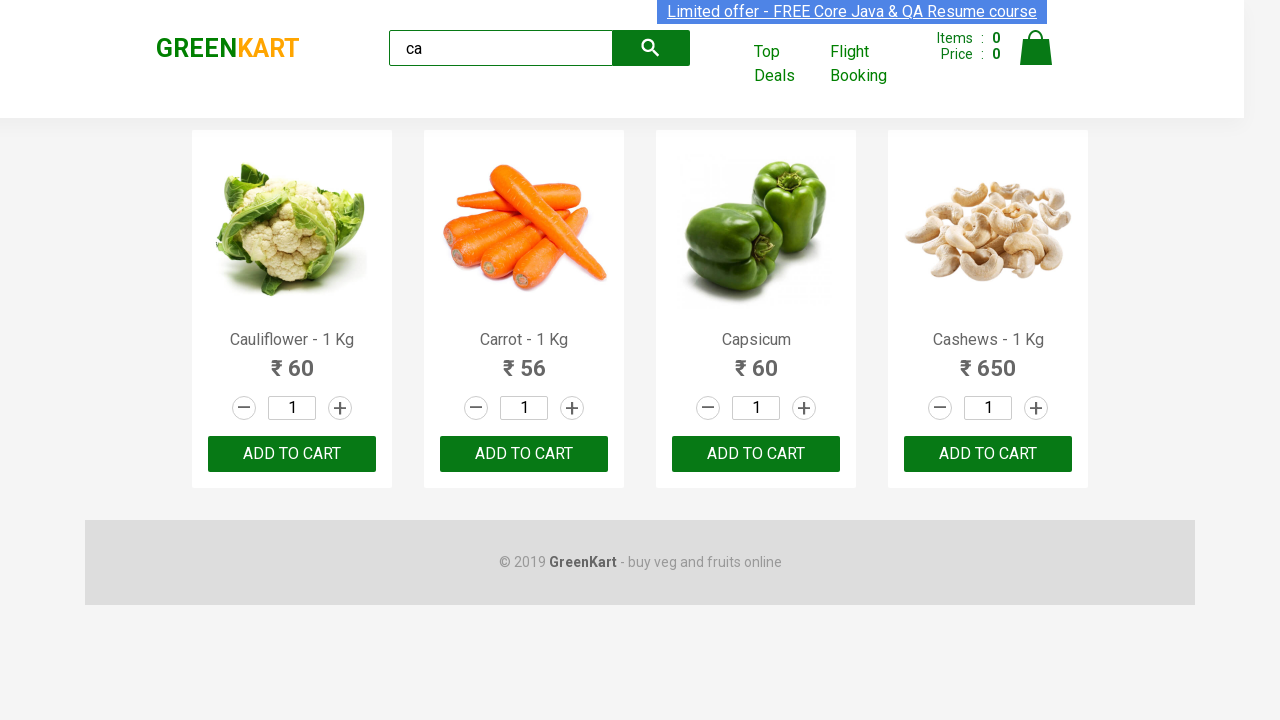

Retrieved product name: Cashews - 1 Kg
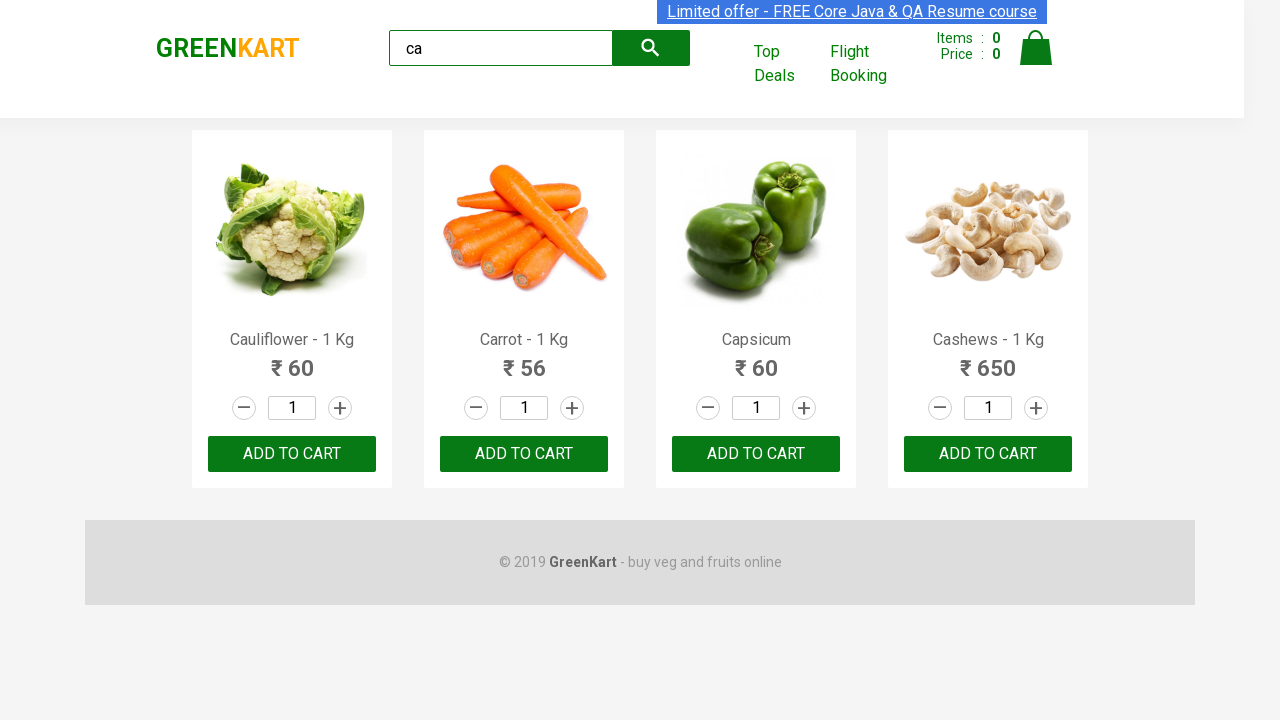

Clicked Add to Cart button for Cashews at (988, 454) on .products .product >> nth=3 >> button
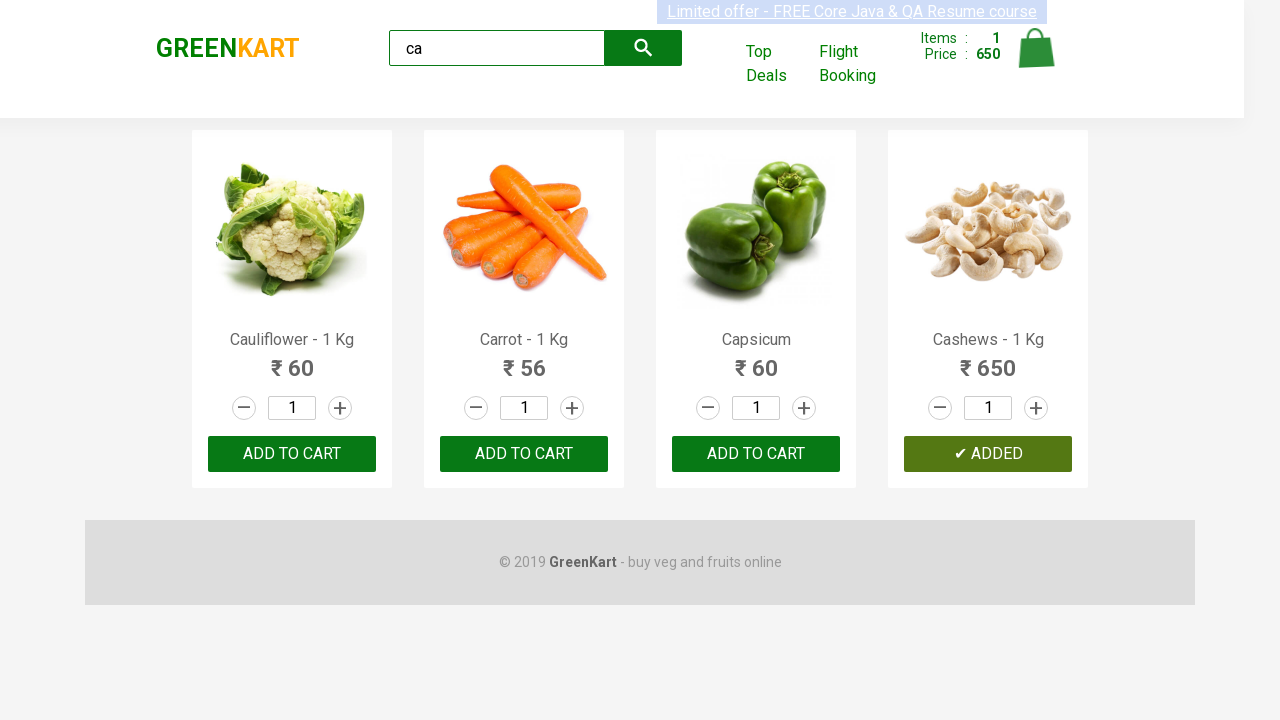

Clicked cart icon to view cart at (1036, 48) on .cart-icon > img
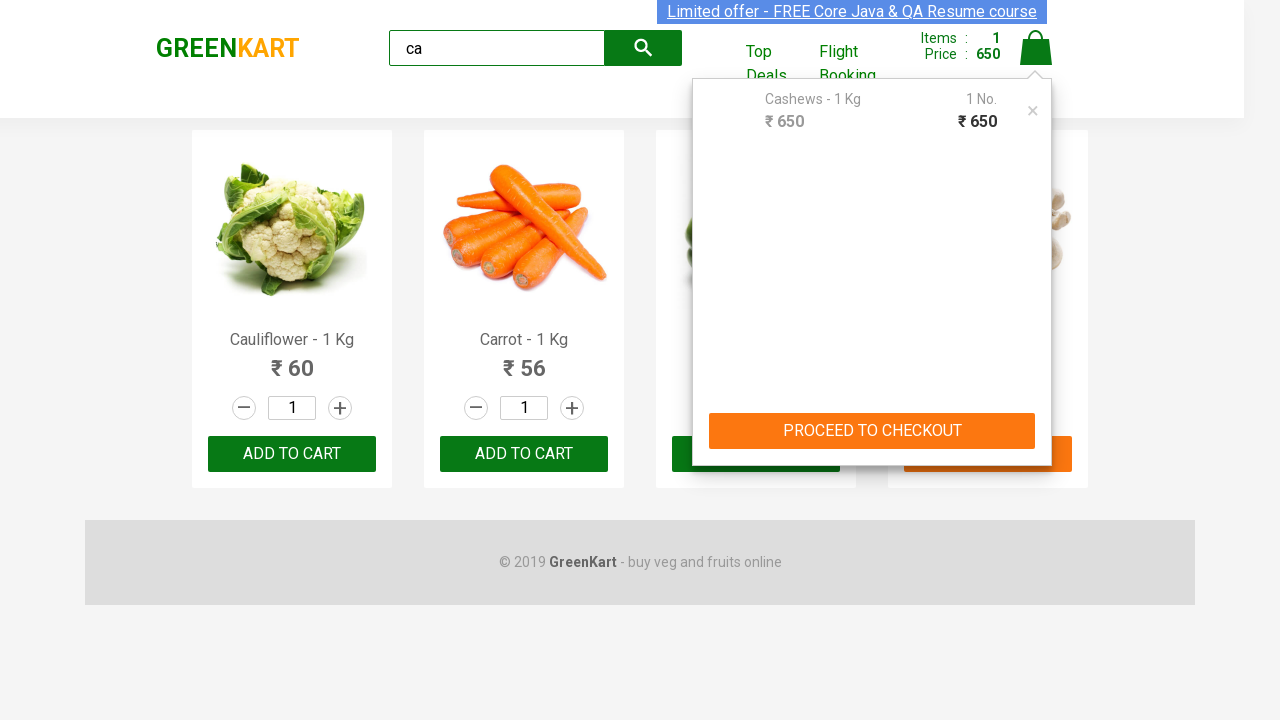

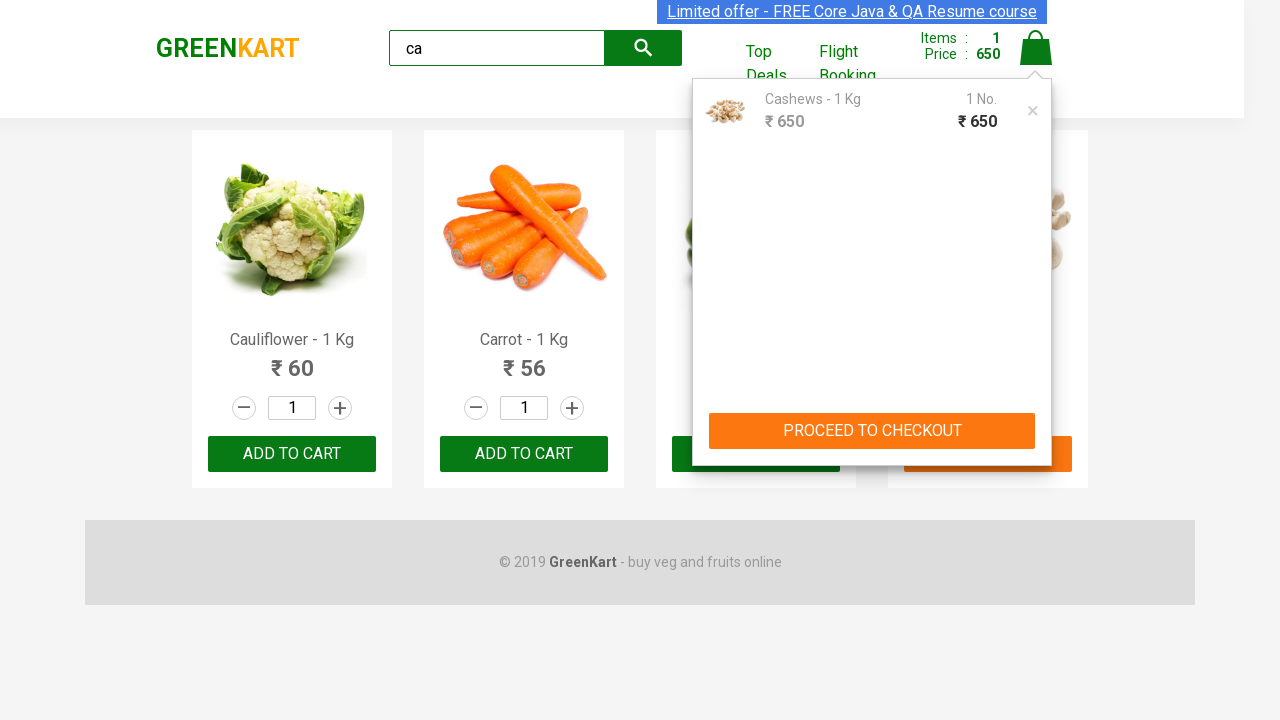